Tests hover functionality by hovering over an image to reveal hidden text

Starting URL: https://the-internet.herokuapp.com/hovers

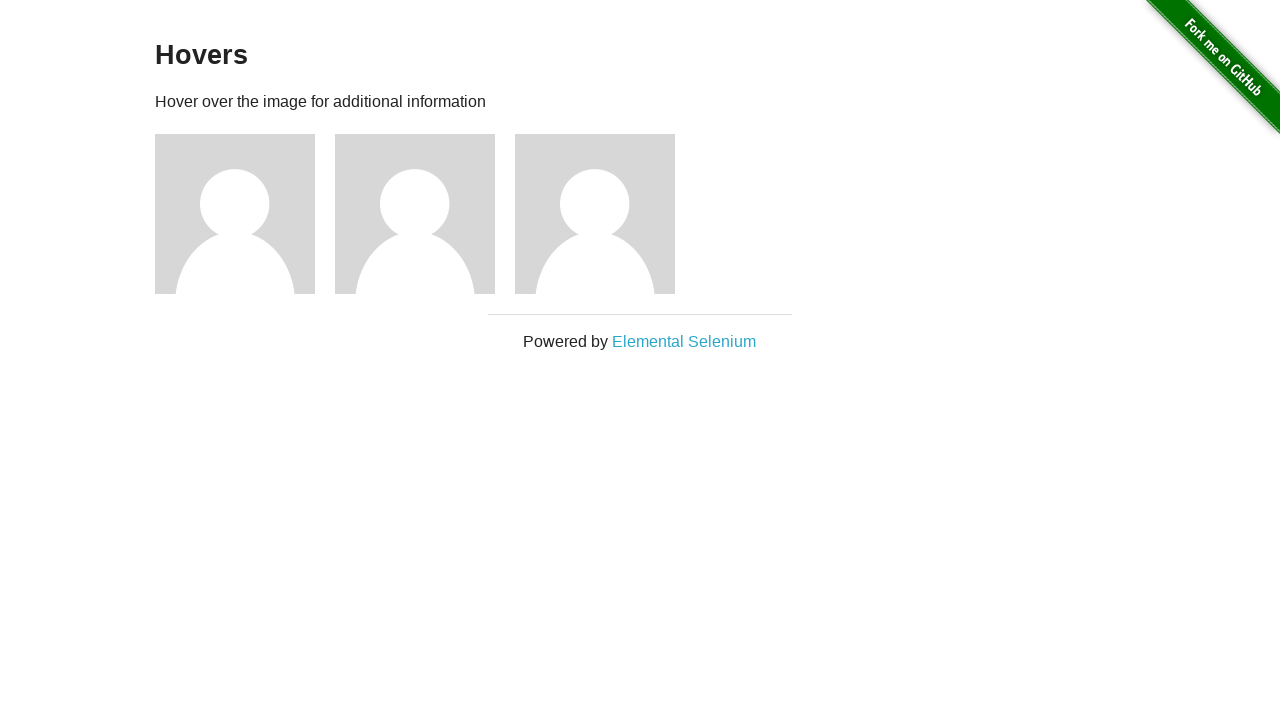

Hovered over first figure element to reveal hidden text at (245, 214) on .figure
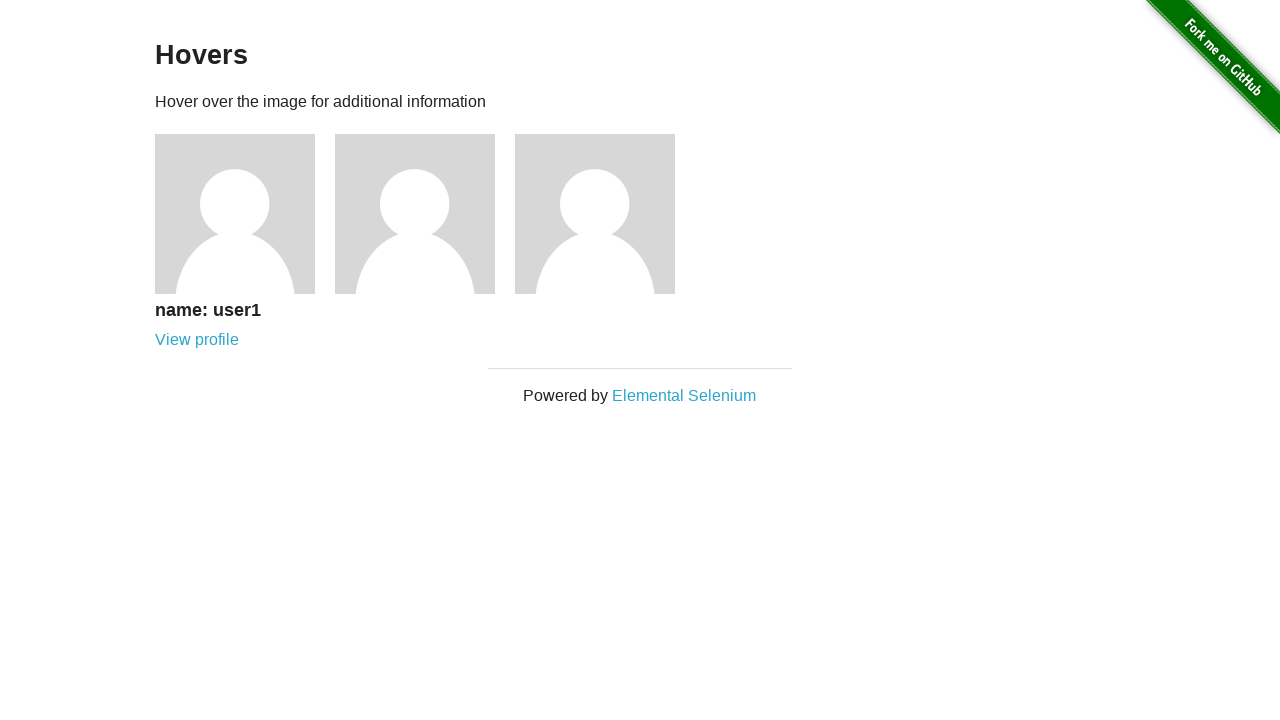

Verified that hover text 'name: user1' is visible
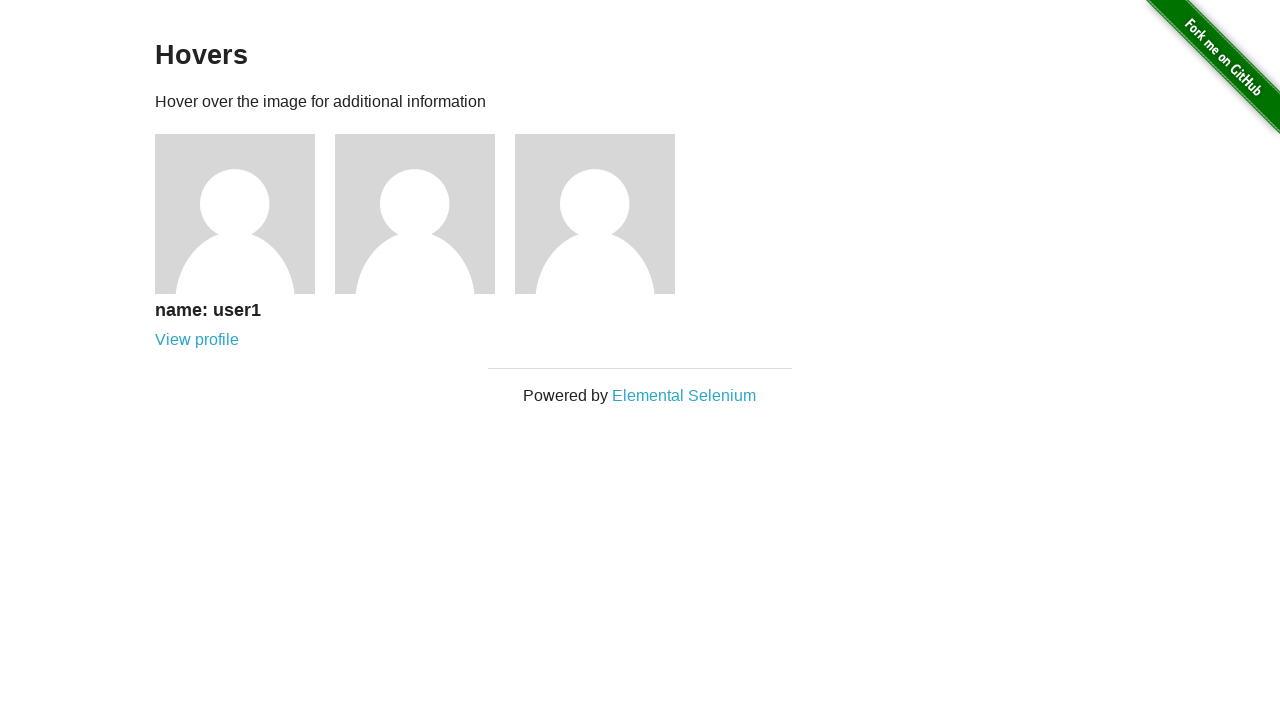

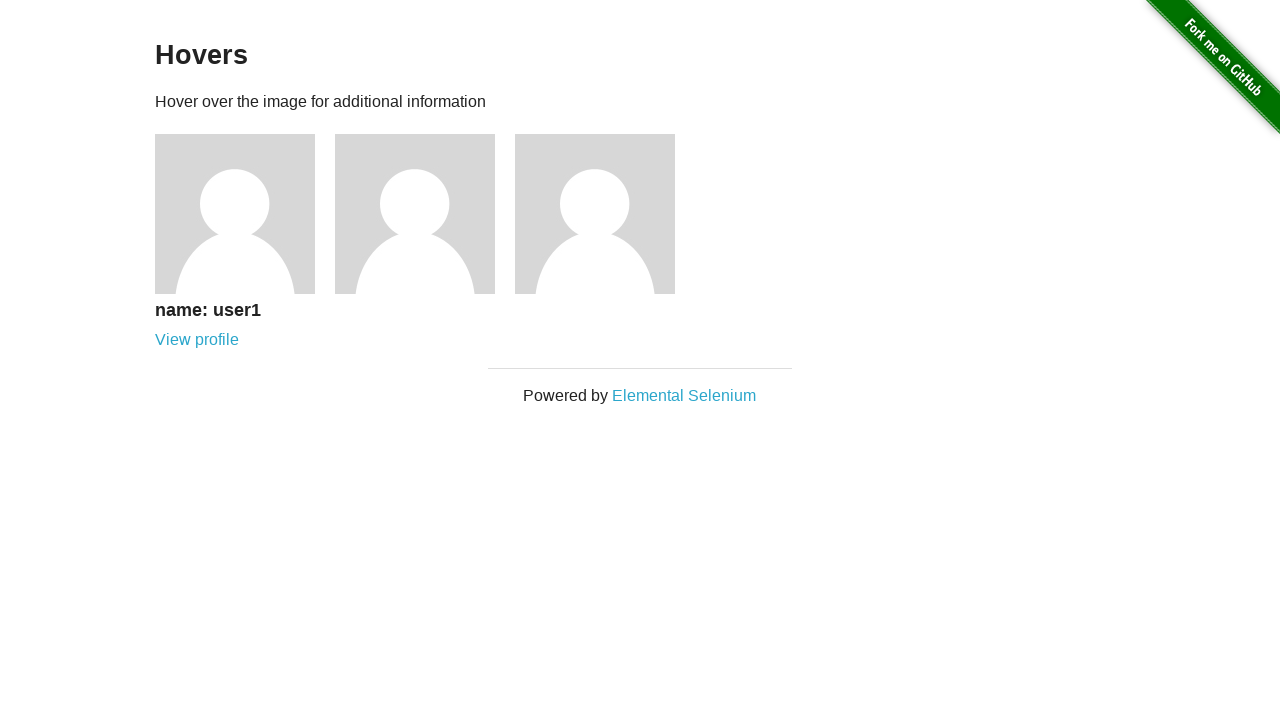